Tests single tab/popup handling by clicking a button that opens a new tab, waiting for it to load, clicking a link in the new tab, and then closing it.

Starting URL: https://demo.automationtesting.in/Windows.html

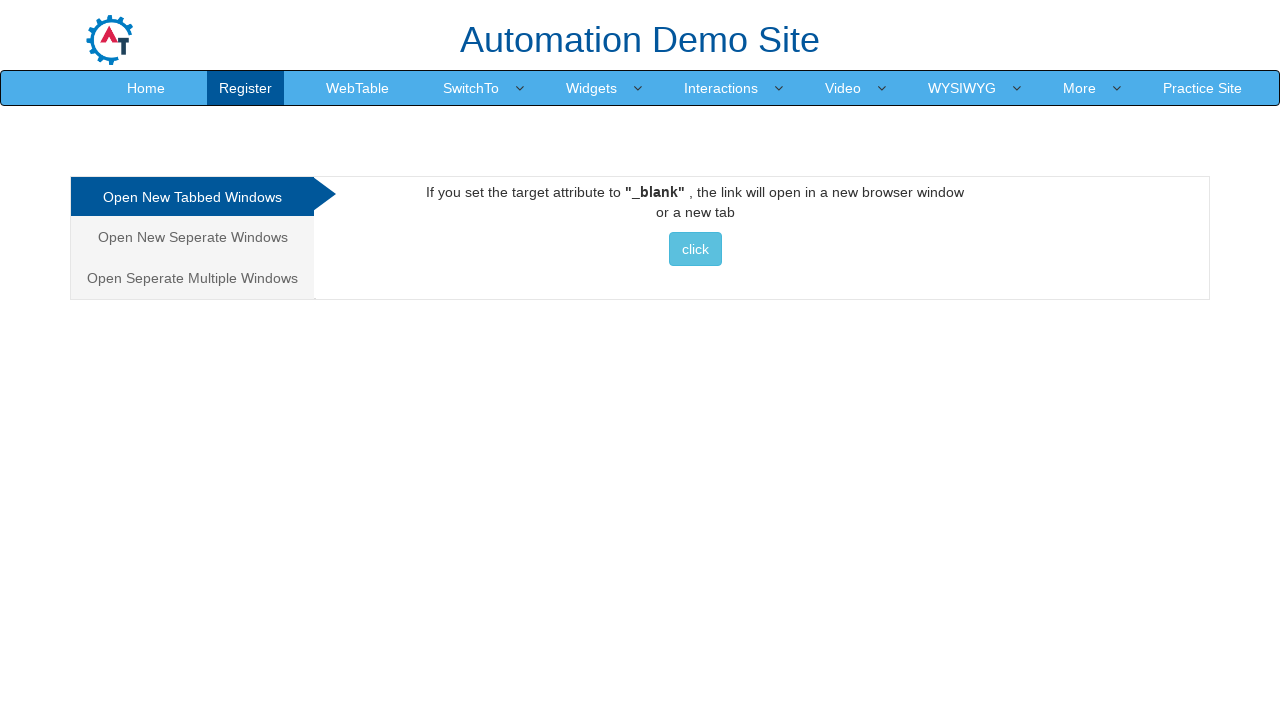

Clicked button to open new tab/popup at (695, 249) on button:has-text('click')
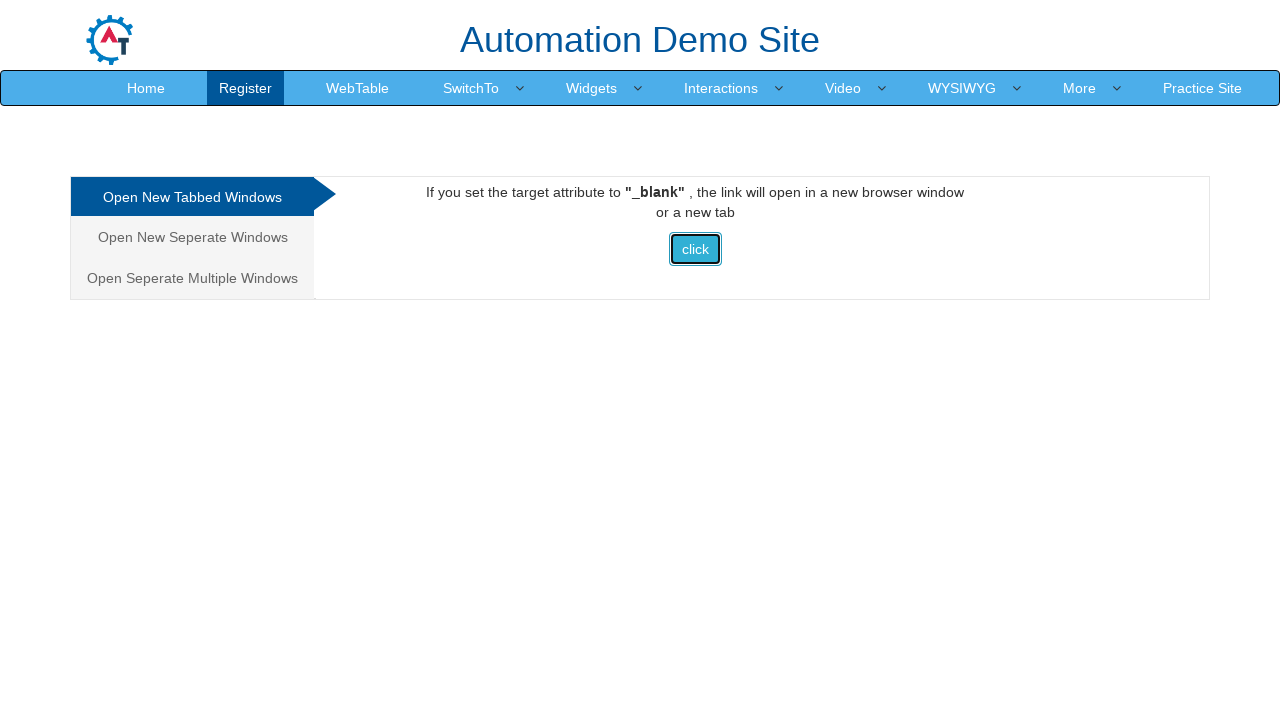

New tab loaded successfully
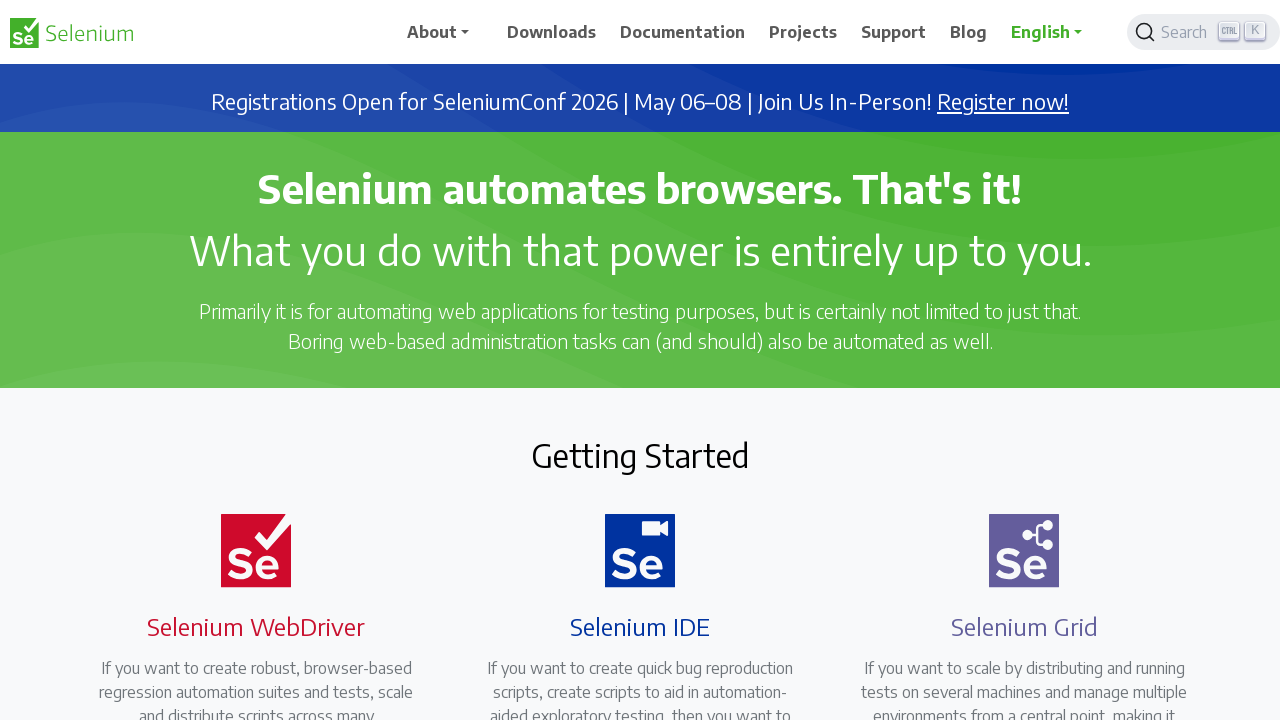

Clicked downloads link in new tab at (552, 32) on xpath=//a[@href='/downloads']
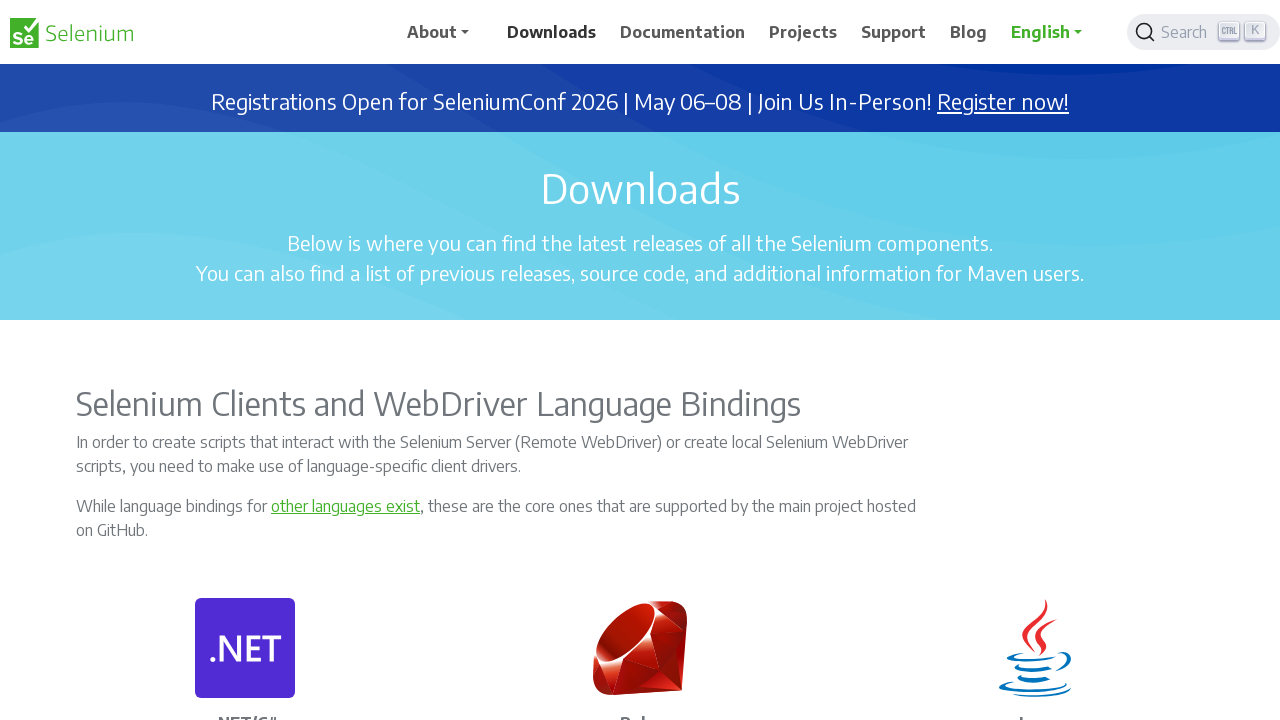

Waited 3 seconds for action to complete
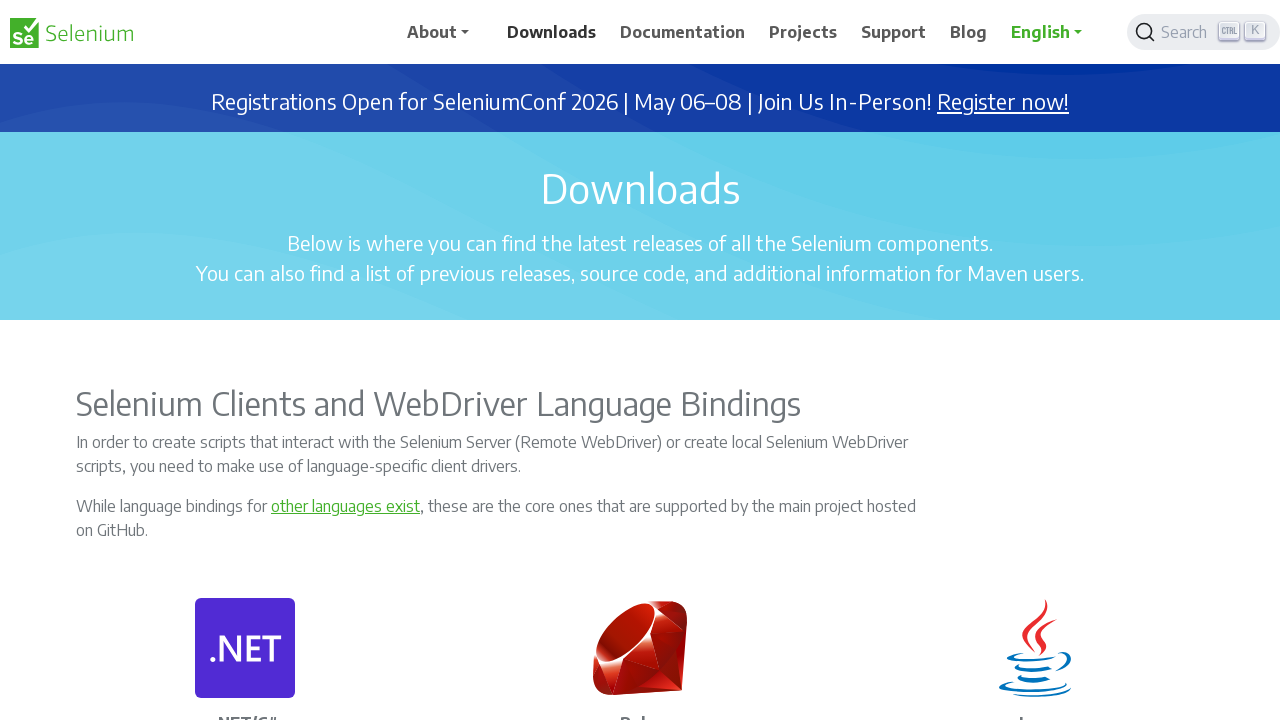

Closed the new tab
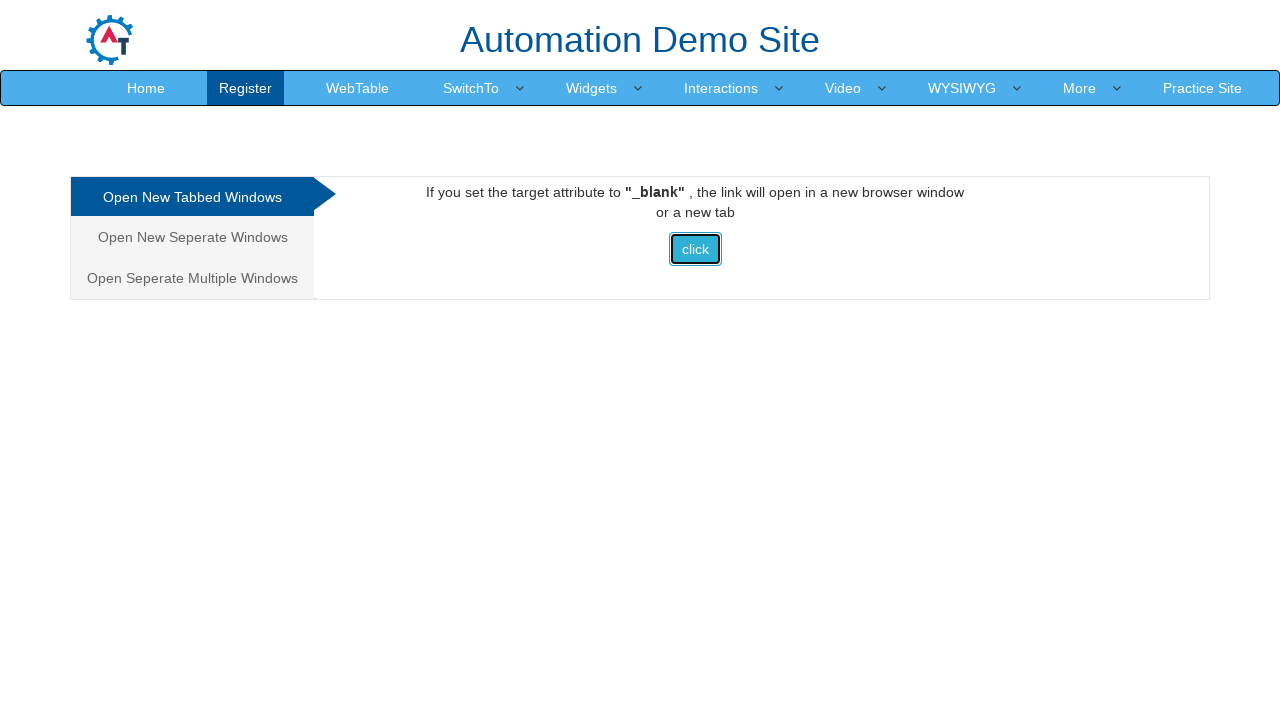

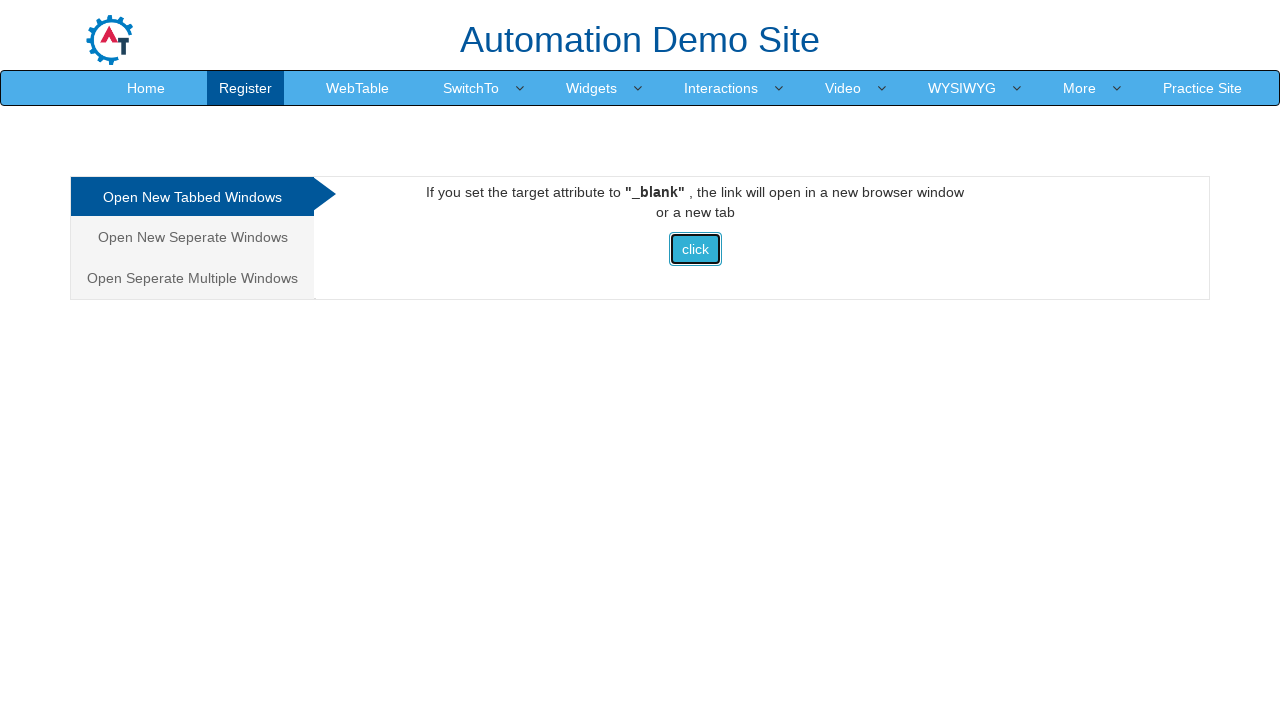